Tests JavaScript alert handling by clicking buttons to trigger a simple JS alert and a prompt alert, then accepting them and entering text in the prompt.

Starting URL: https://the-internet.herokuapp.com/javascript_alerts

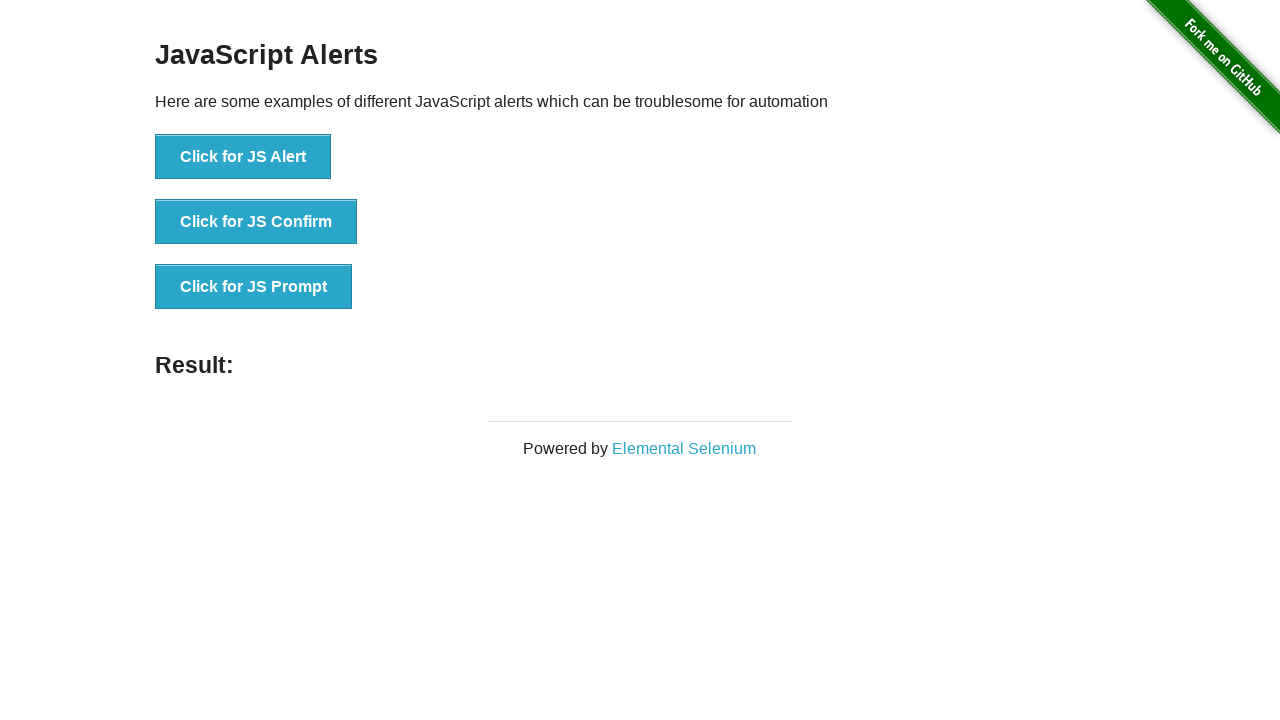

Clicked button to trigger JS Alert at (243, 157) on xpath=//button[normalize-space()='Click for JS Alert']
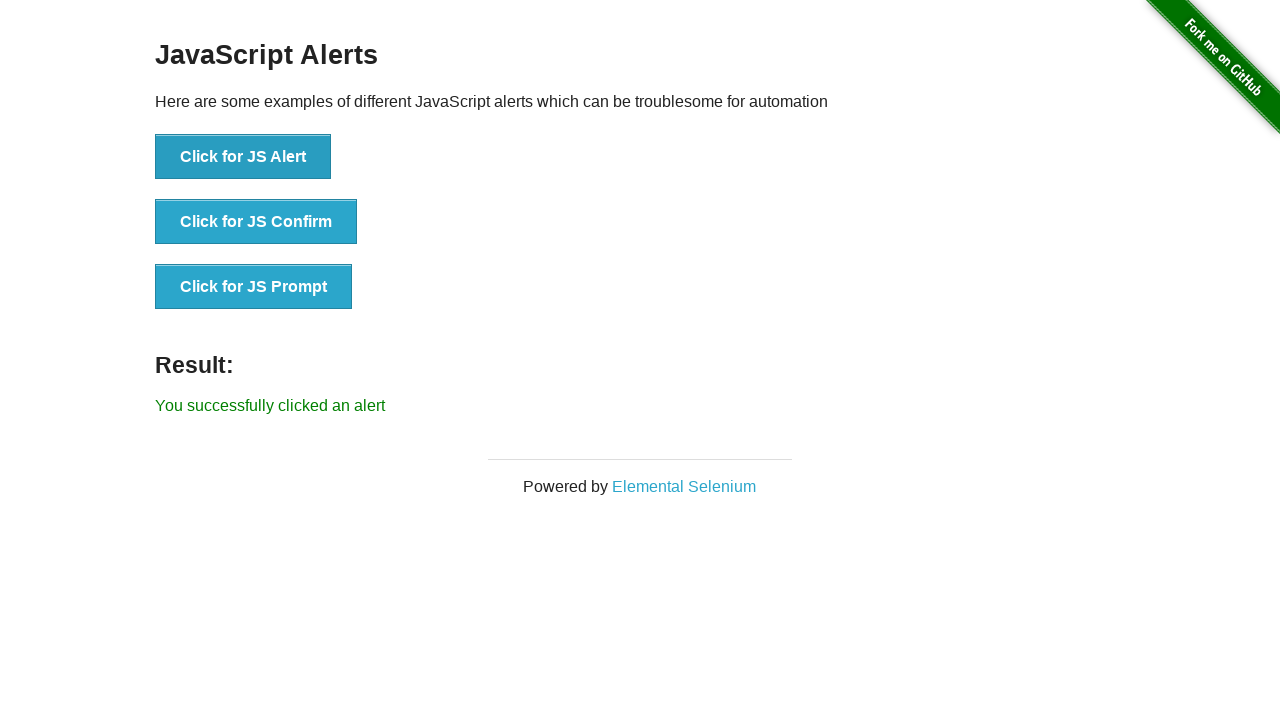

Set up dialog handler to accept alerts
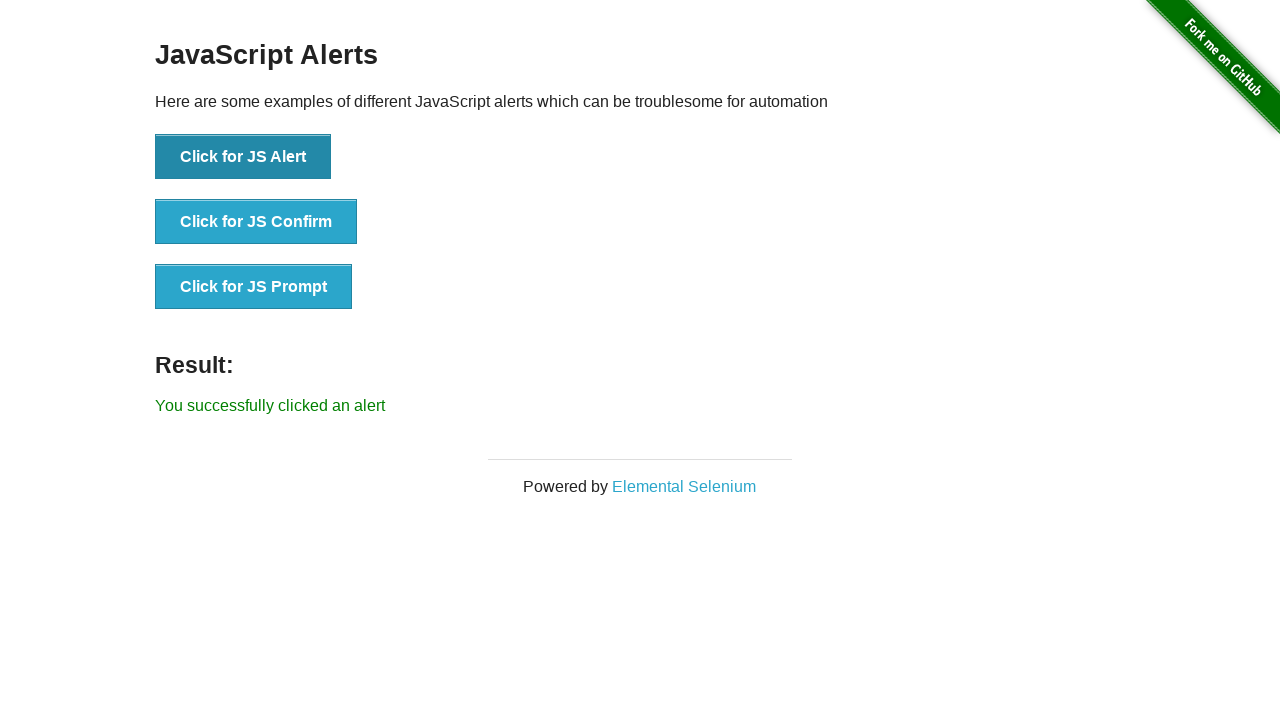

Waited for alert handling to complete
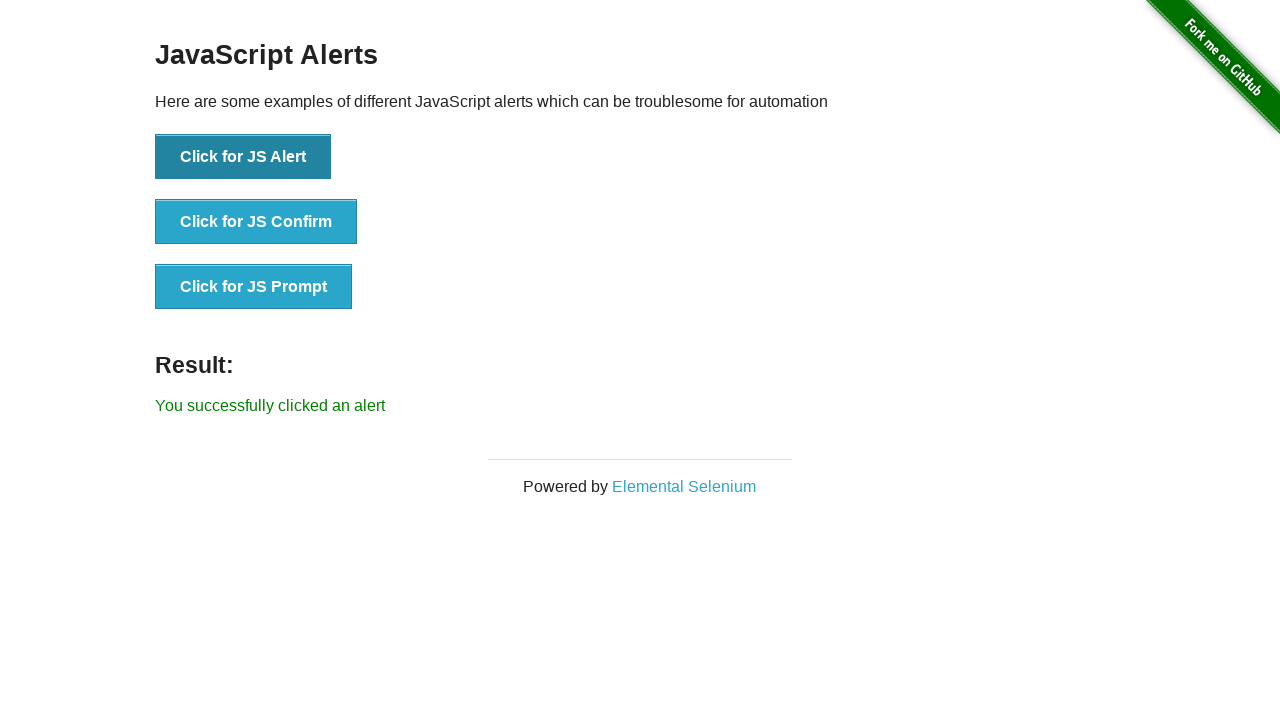

Clicked button to trigger JS Prompt at (254, 287) on xpath=//button[normalize-space()='Click for JS Prompt']
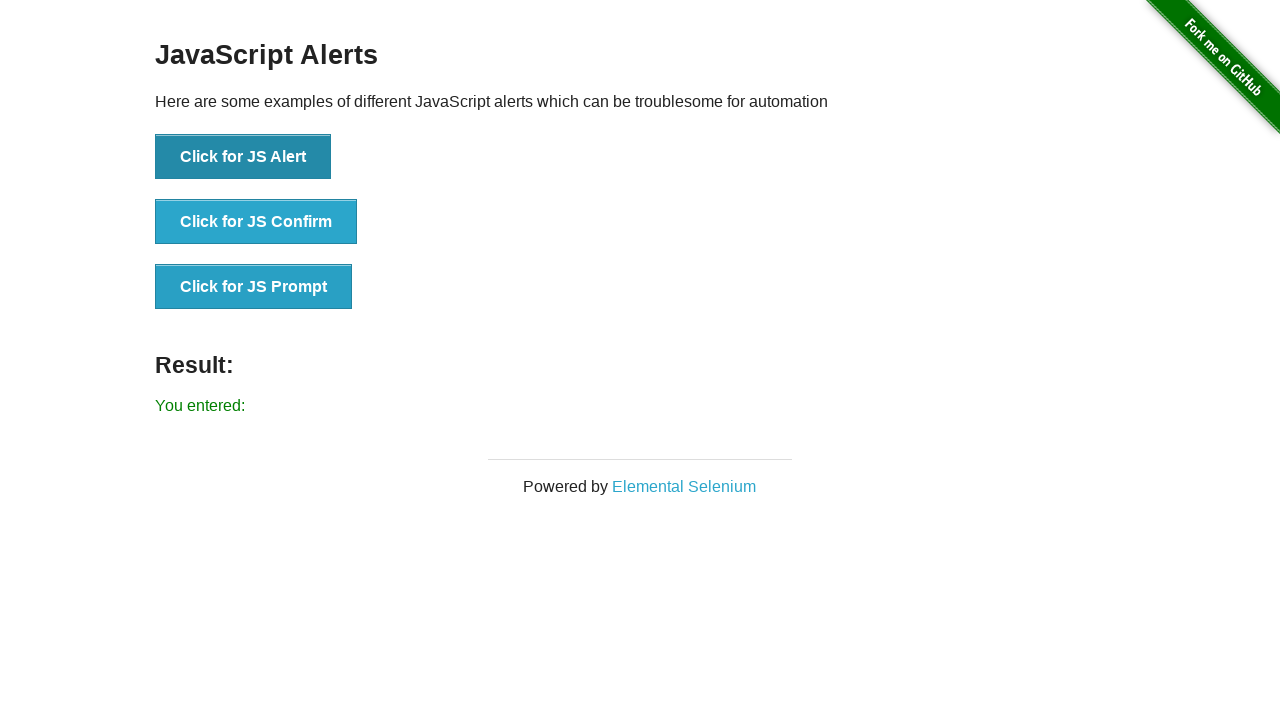

Set up dialog handler to enter 'welcome' in prompt and accept
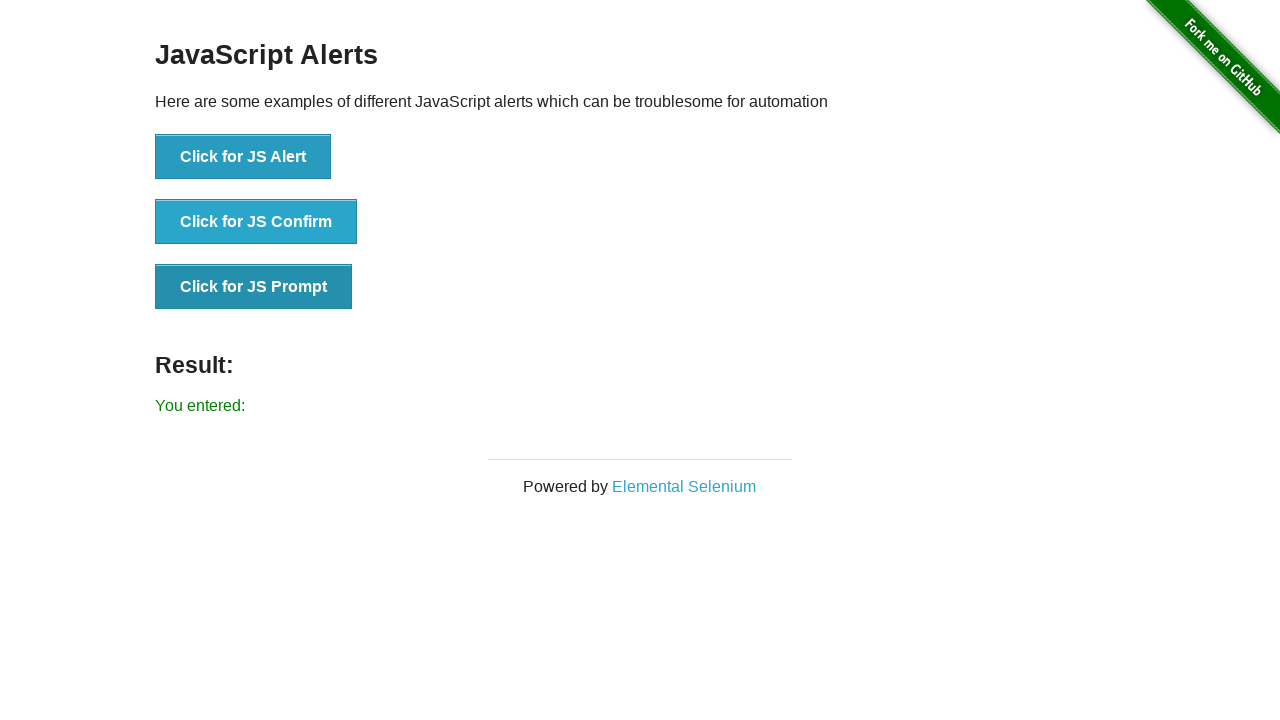

Result element loaded after prompt handling
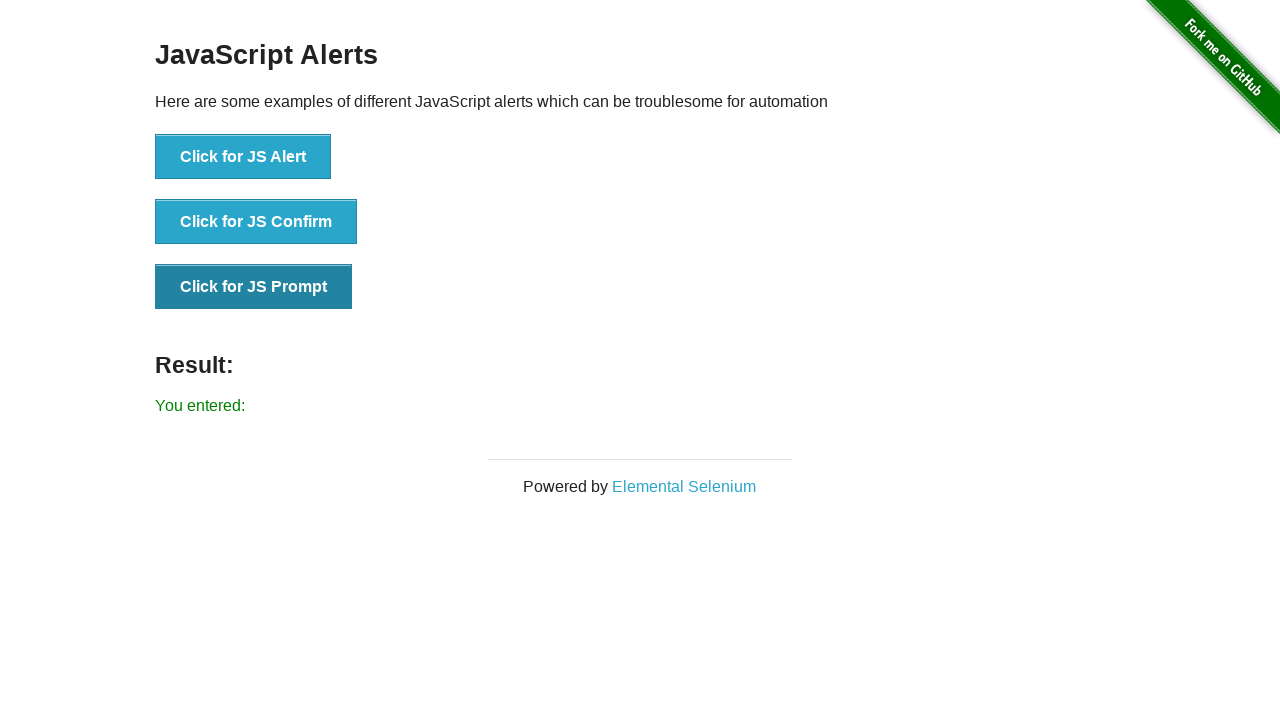

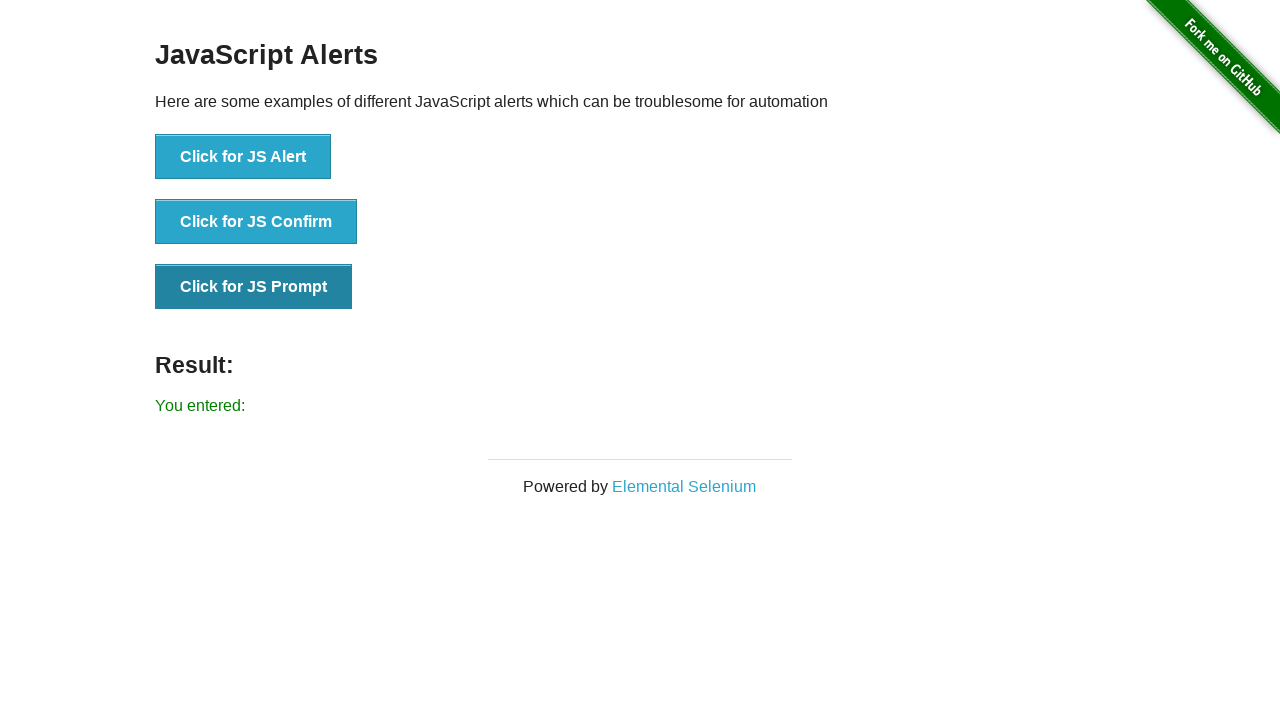